Clicks a button to trigger an alert popup, retrieves the alert text, and accepts the alert to close it

Starting URL: http://omayo.blogspot.com/

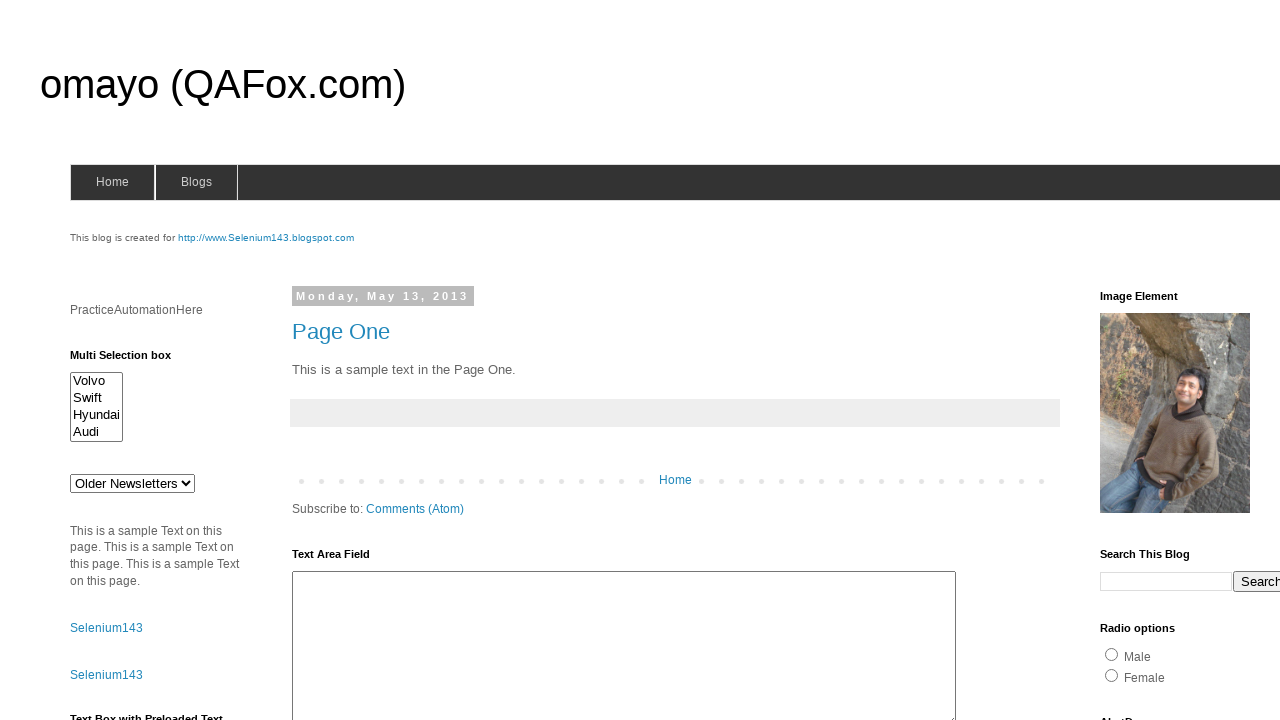

Clicked button to trigger alert popup at (786, 361) on xpath=//*[@id='HTML42']/div[1]/form/input[3]
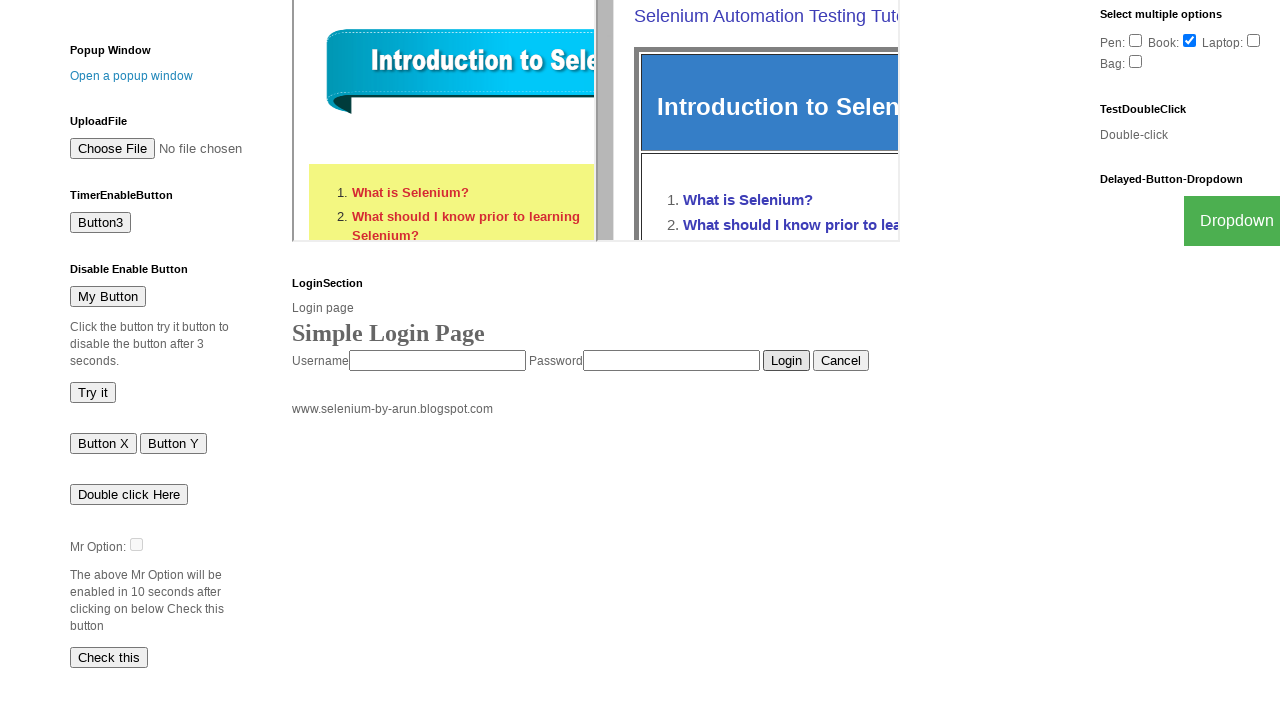

Set up dialog handler to accept alert
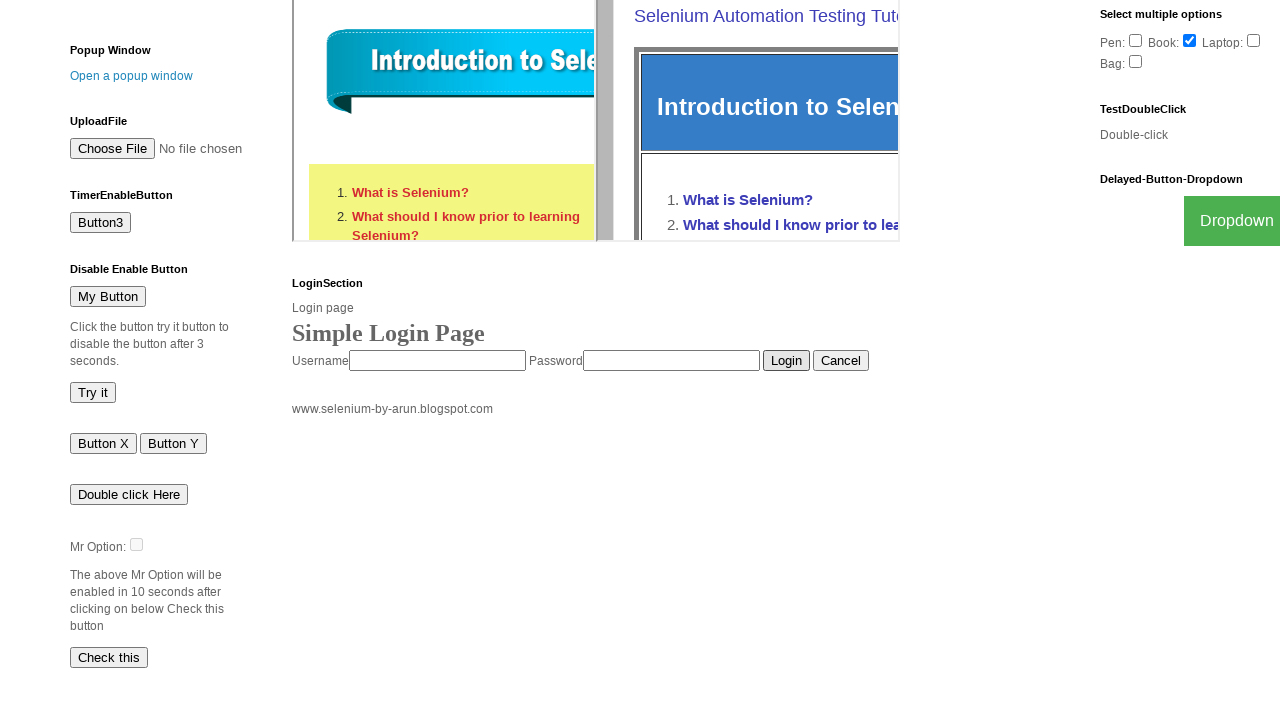

Waited for alert dialog to appear and be handled
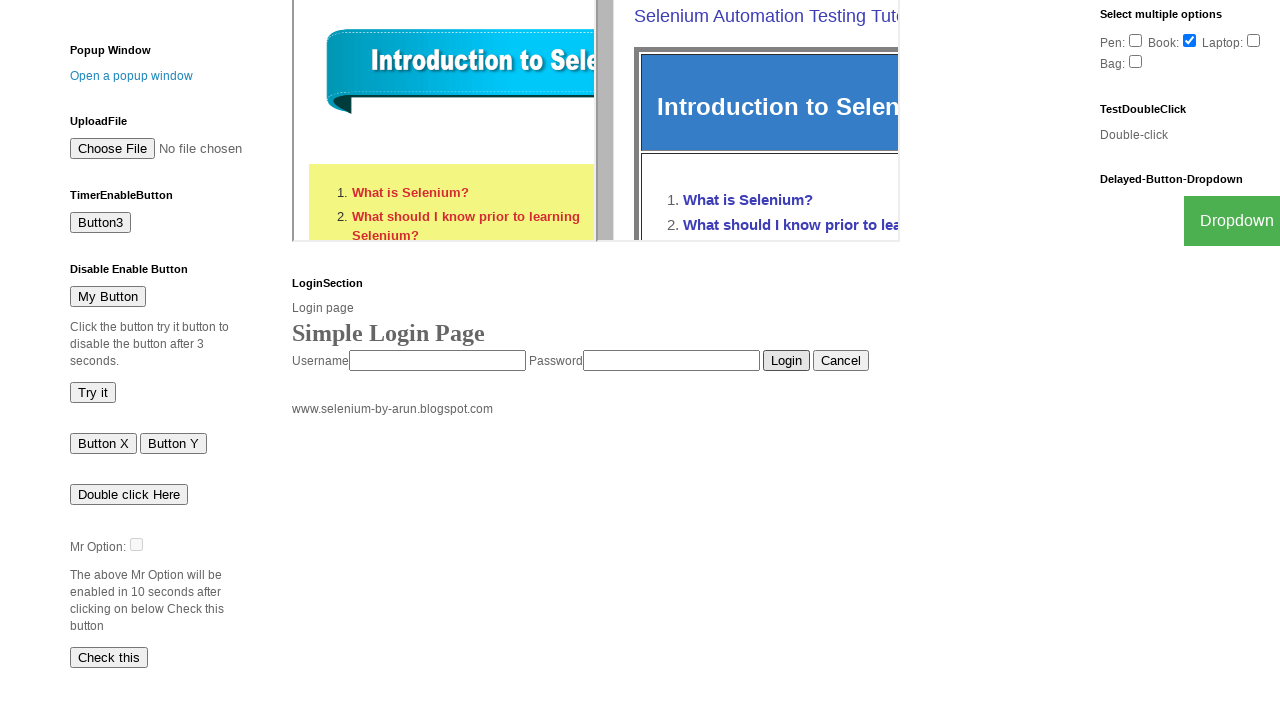

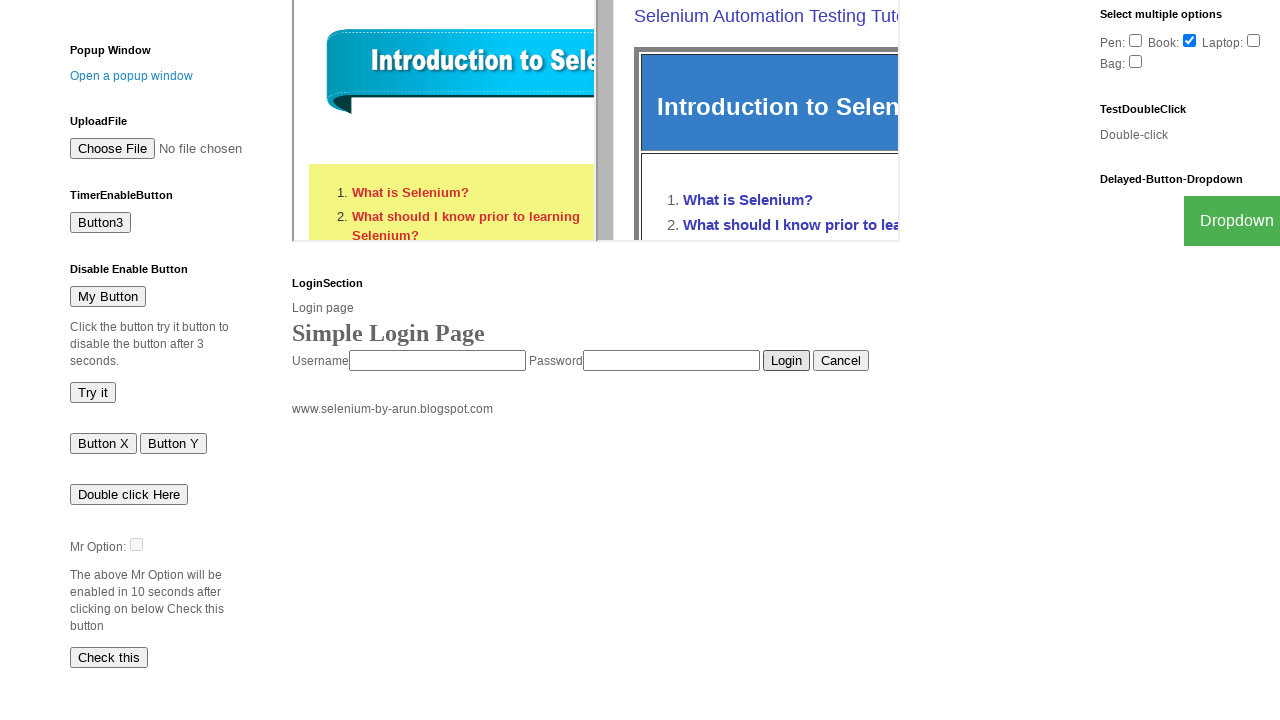